Navigates to Mars news page and waits for news content to load

Starting URL: https://data-class-mars.s3.amazonaws.com/Mars/index.html

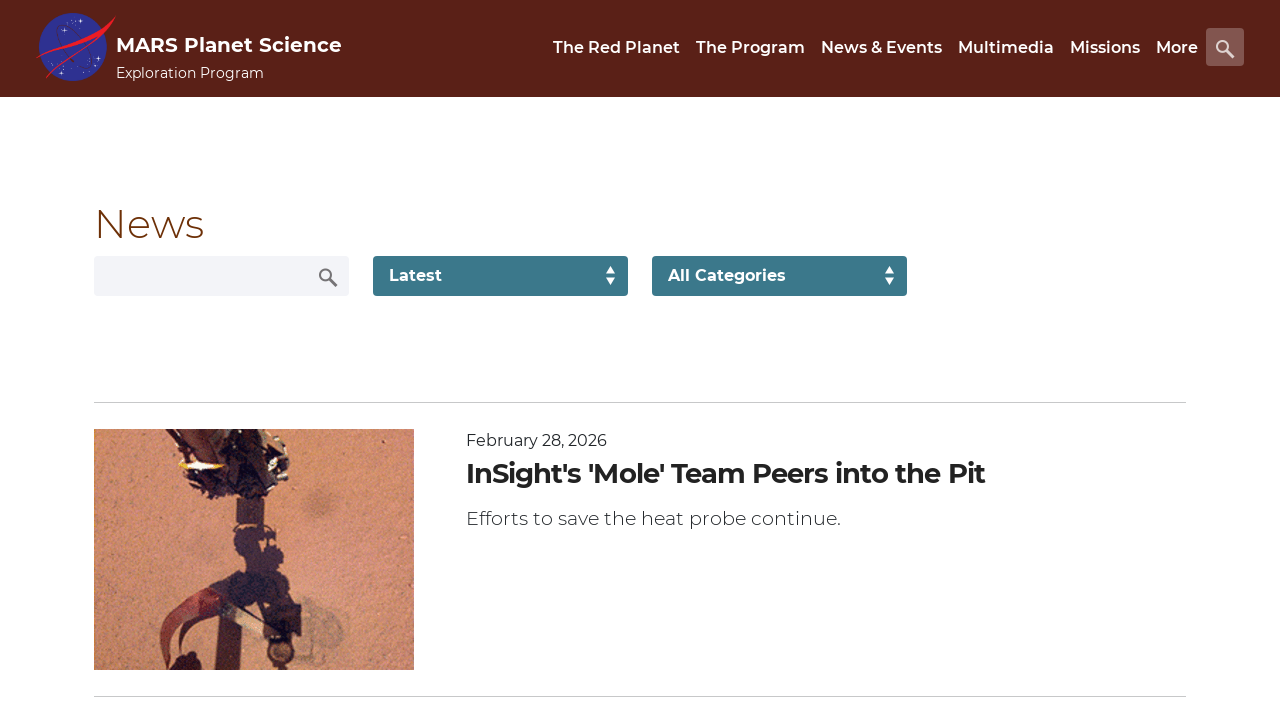

Navigated to Mars news page
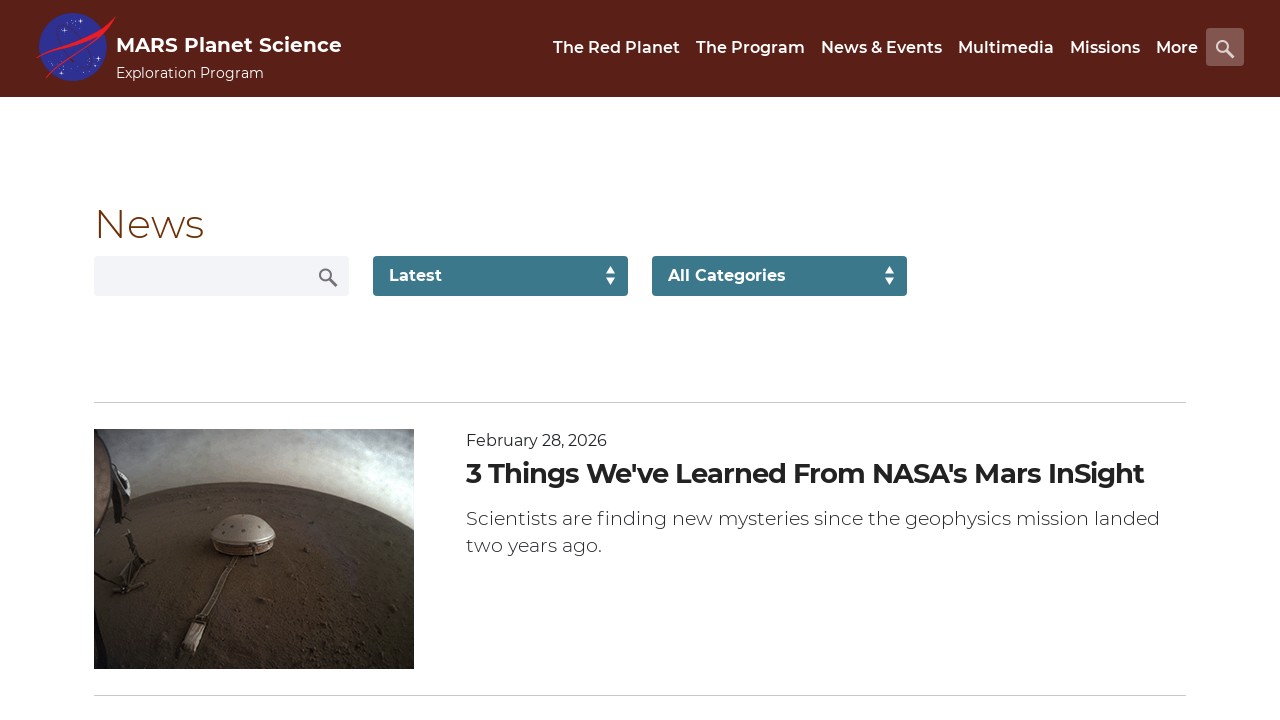

News content container loaded
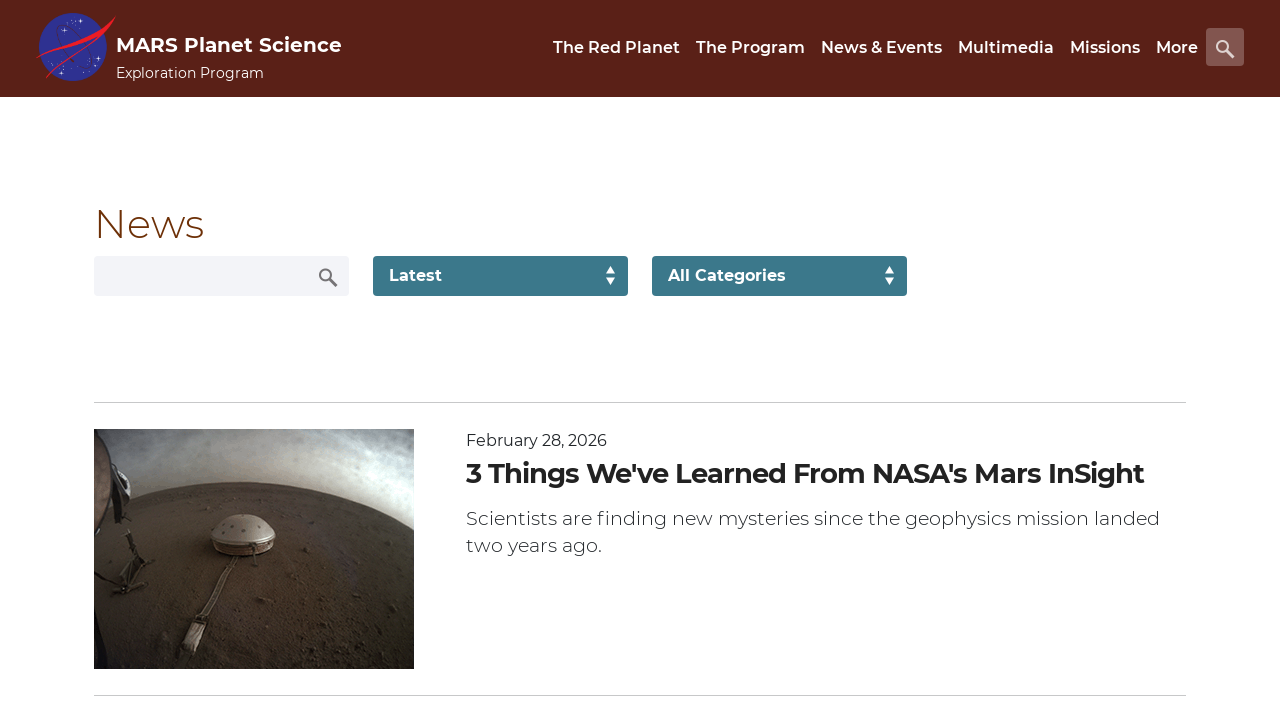

News title element is visible
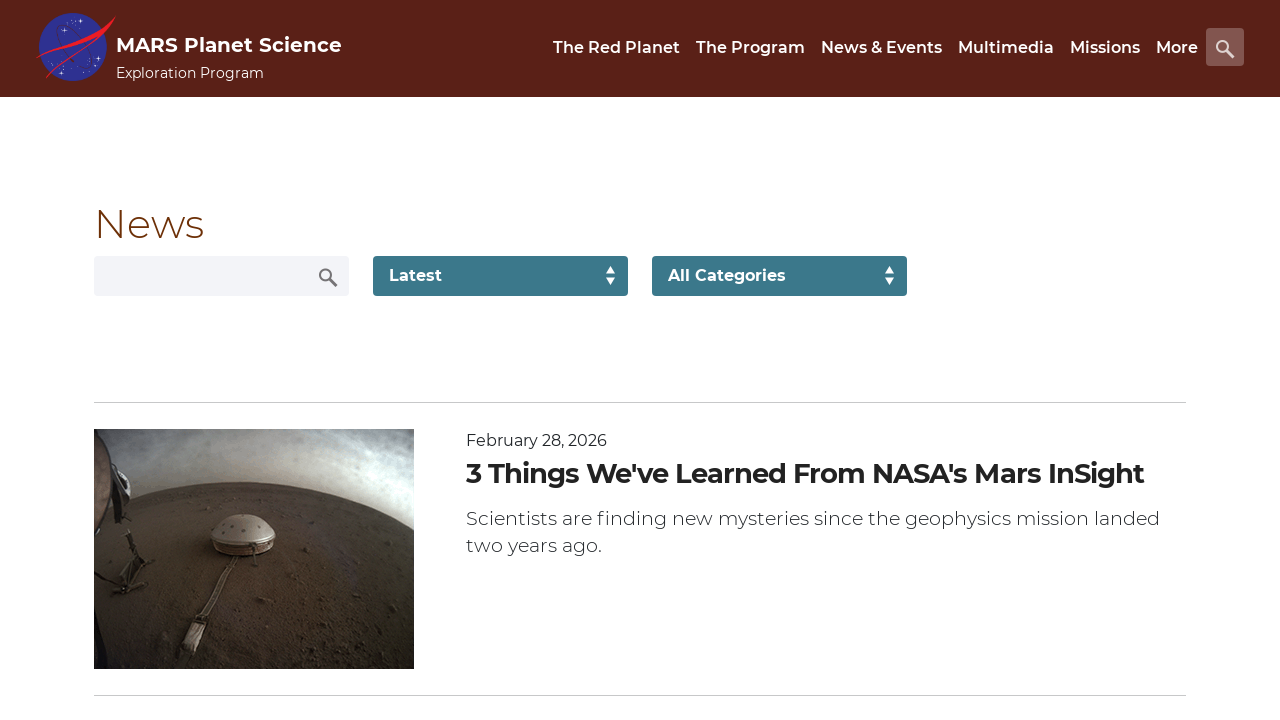

Article teaser body element is visible
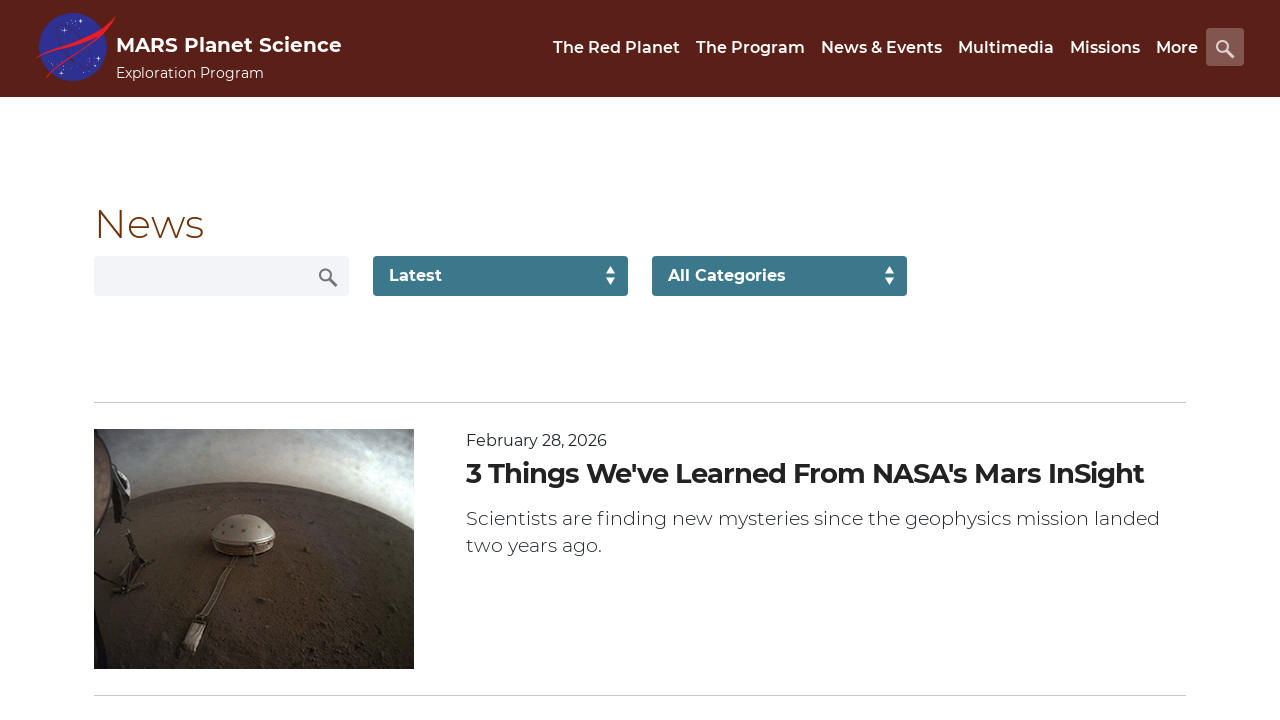

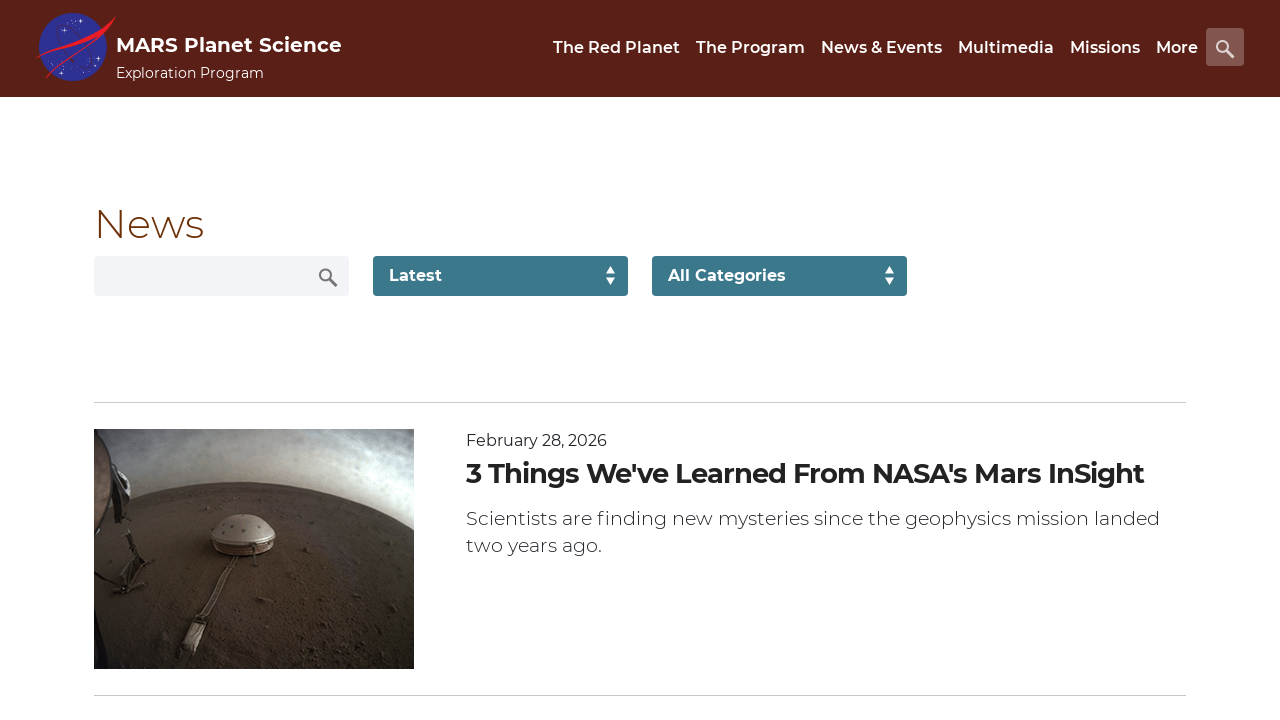